Navigates to Bilibili website and maximizes the browser window. This is a minimal test that simply opens the homepage.

Starting URL: https://www.bilibili.com/

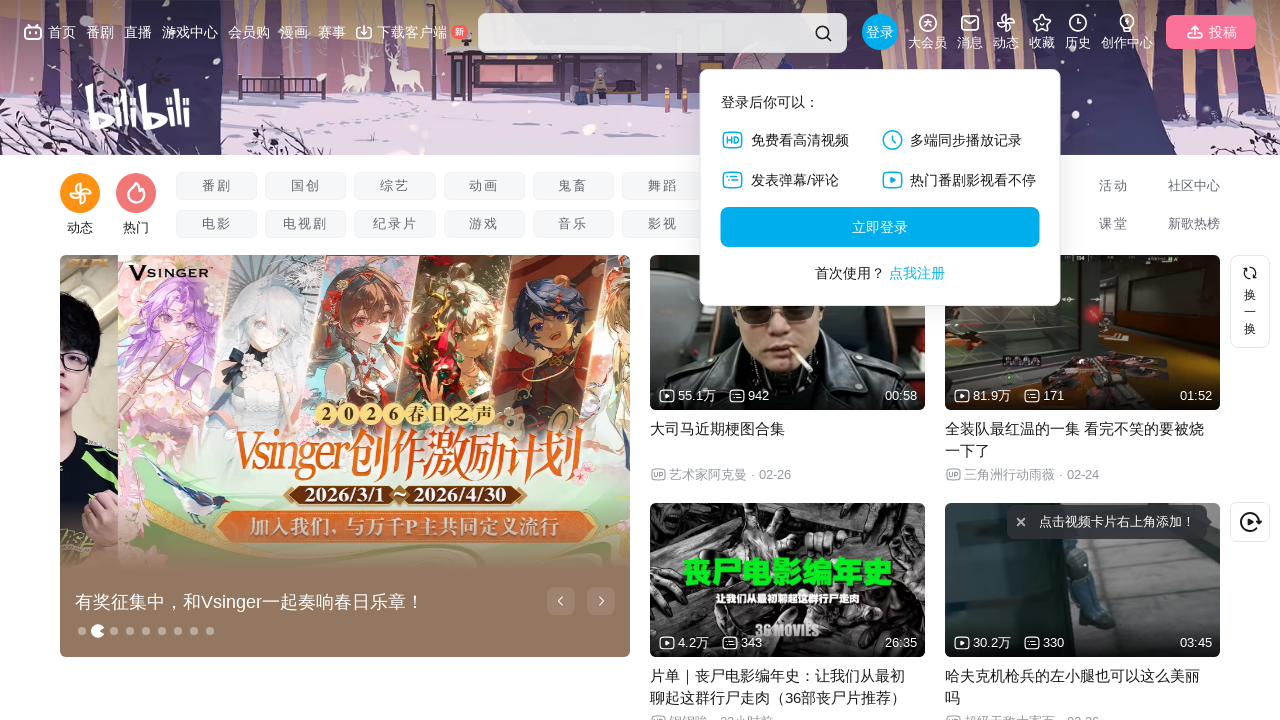

Waited for Bilibili homepage to fully load (domcontentloaded)
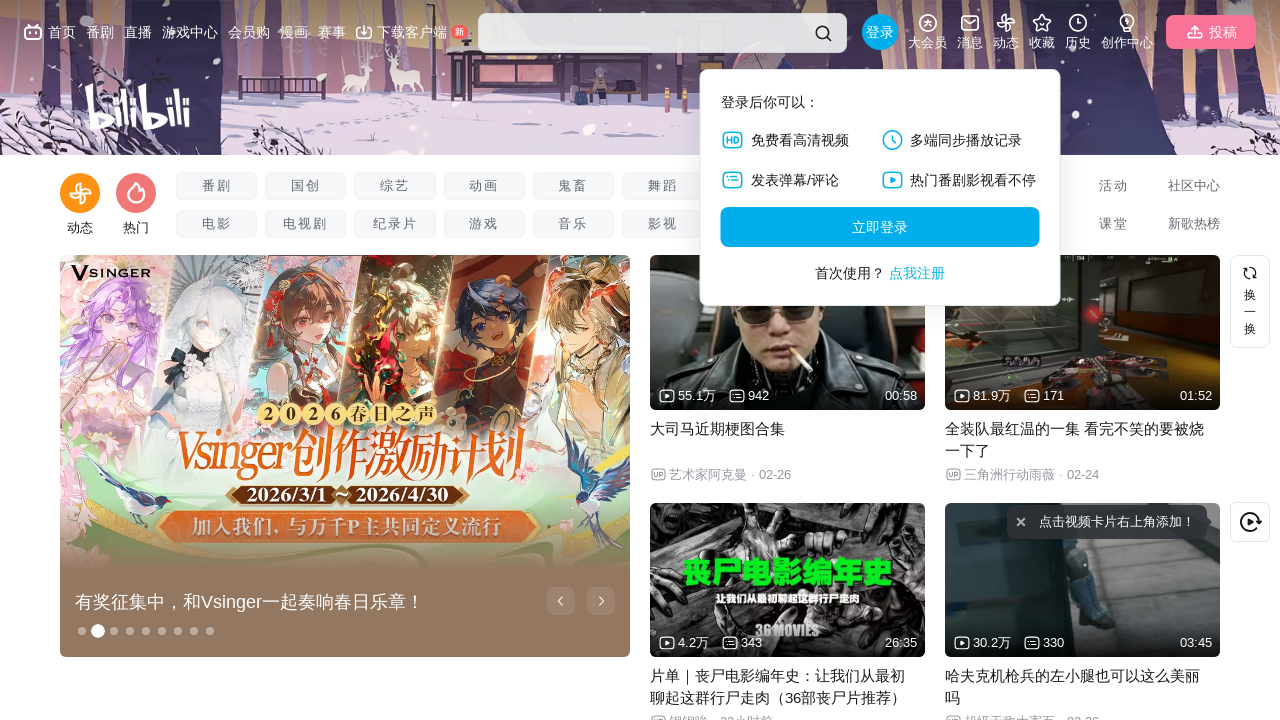

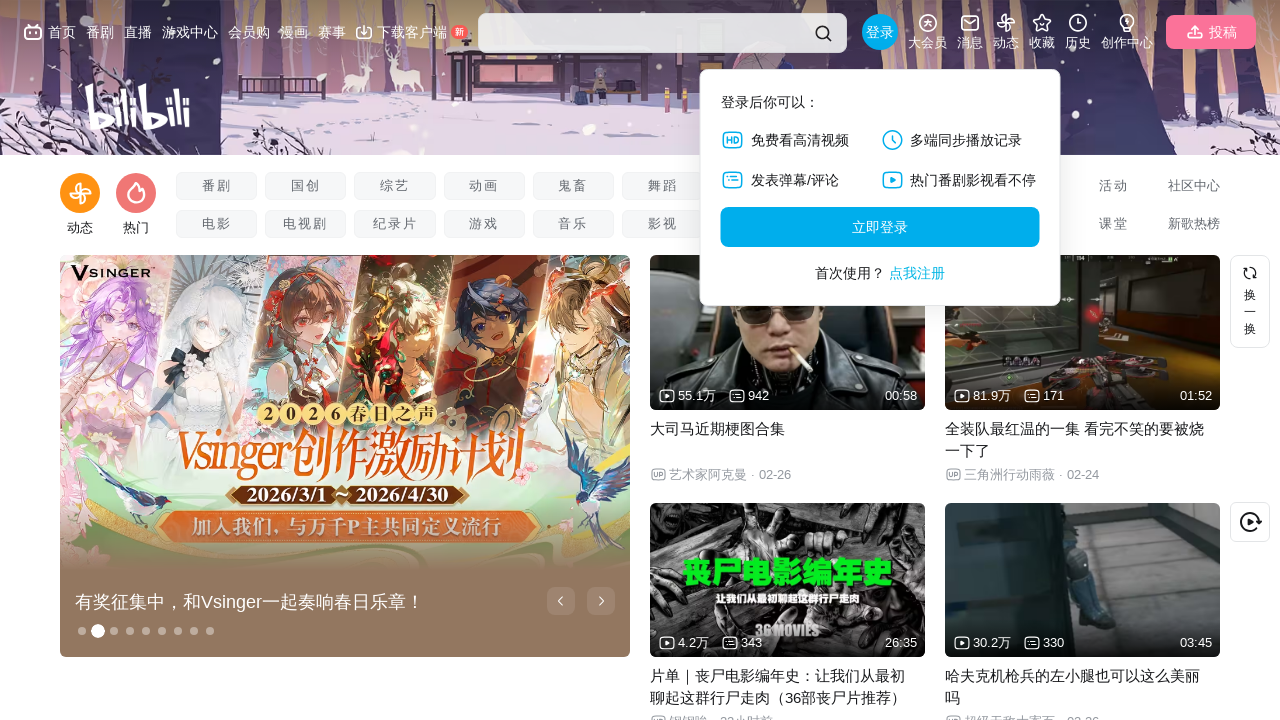